Tests checkbox functionality by checking the state of two checkboxes and clicking them if they are not already selected

Starting URL: http://the-internet.herokuapp.com/checkboxes

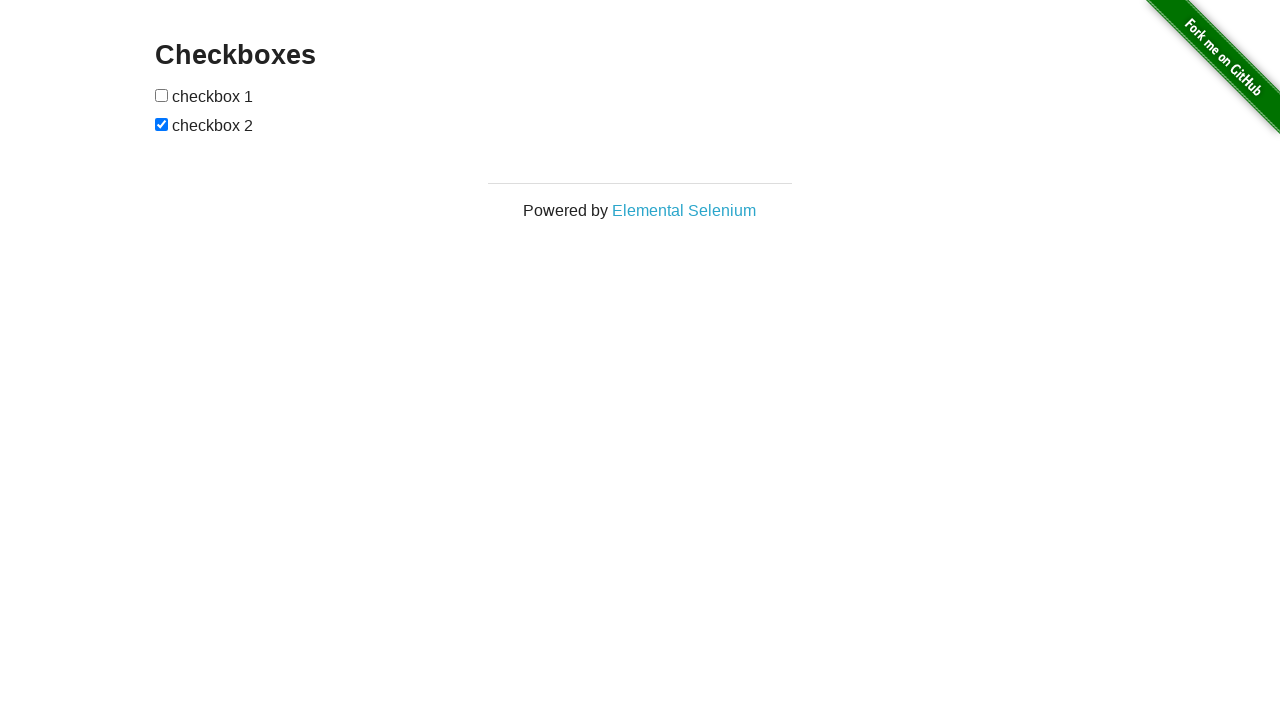

Navigated to checkboxes page
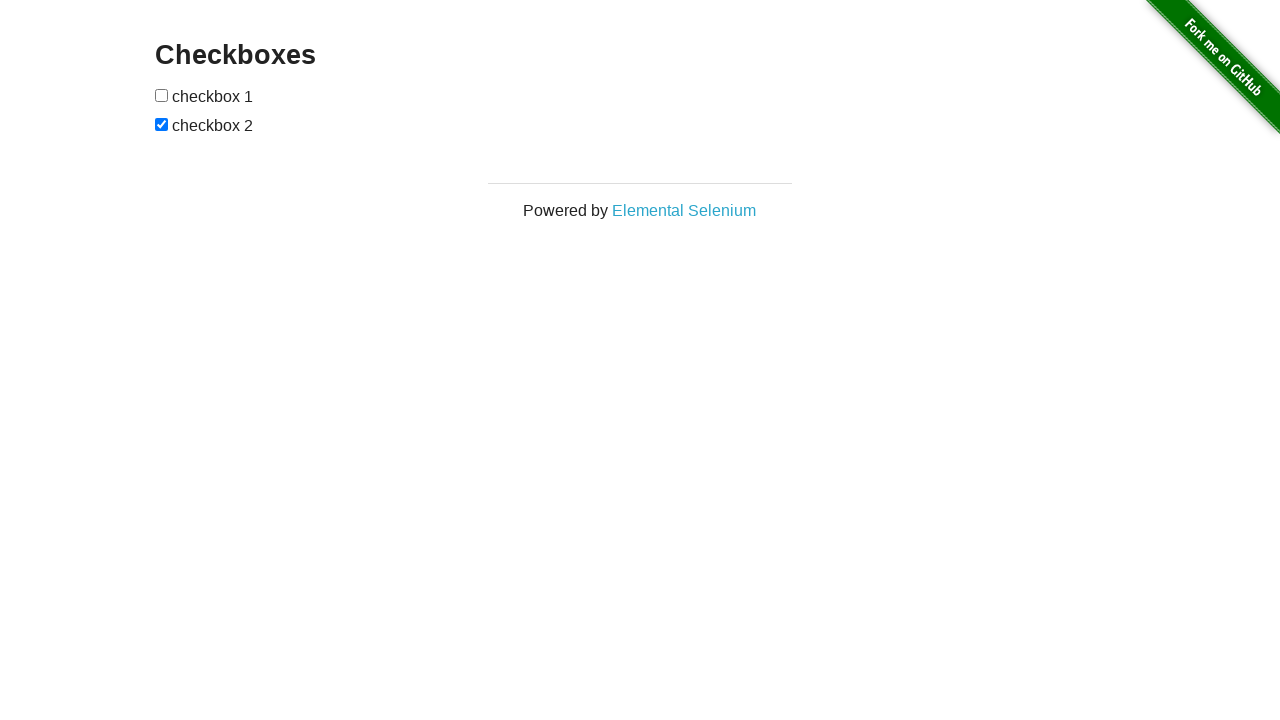

Located first checkbox element
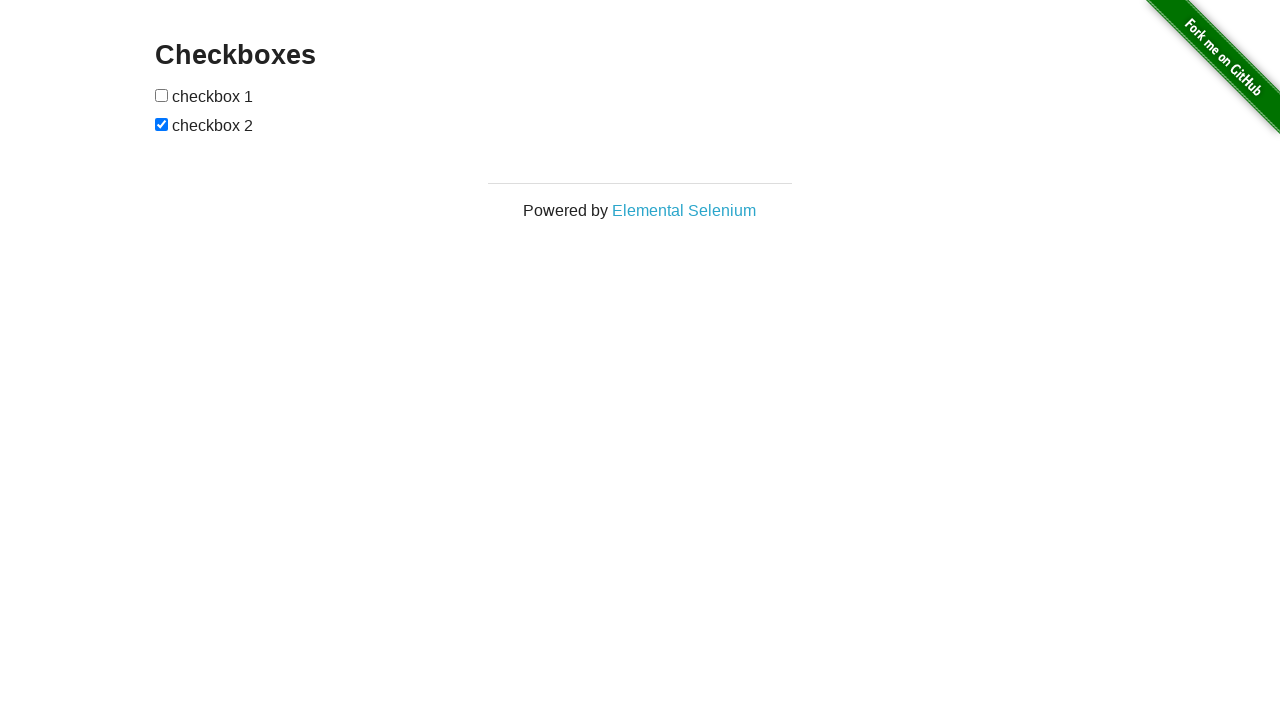

Located second checkbox element
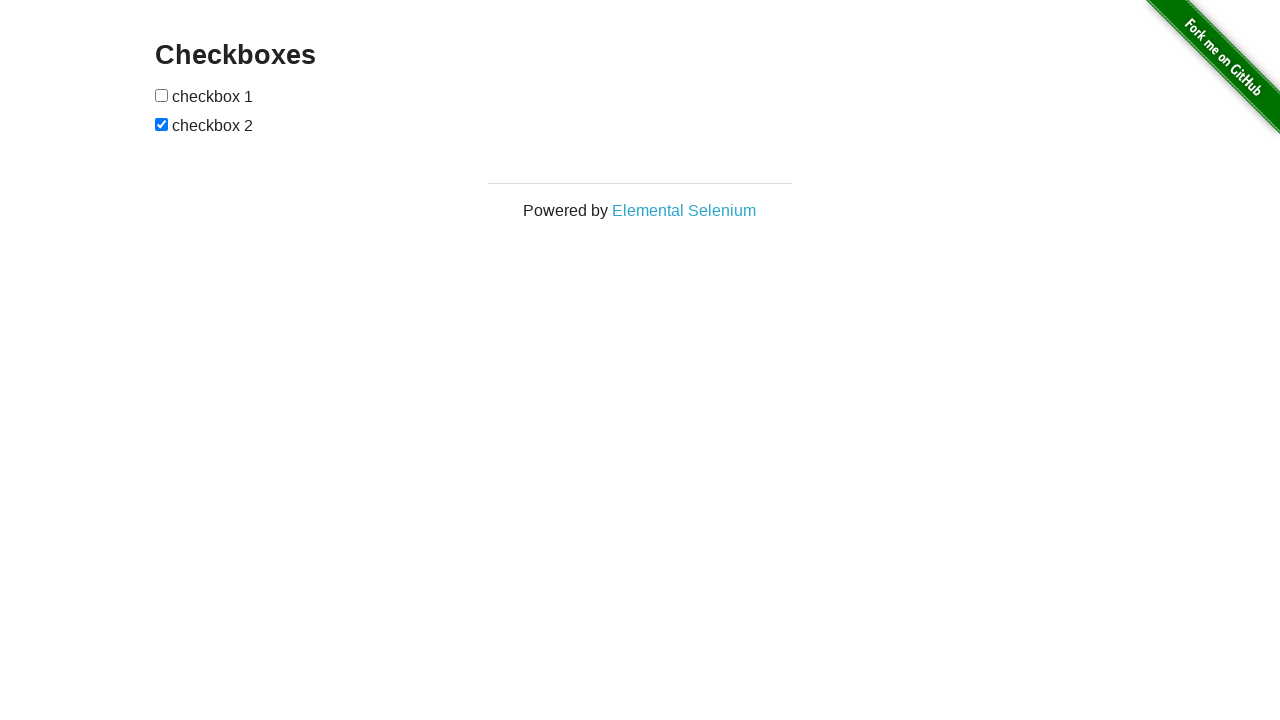

First checkbox is not checked
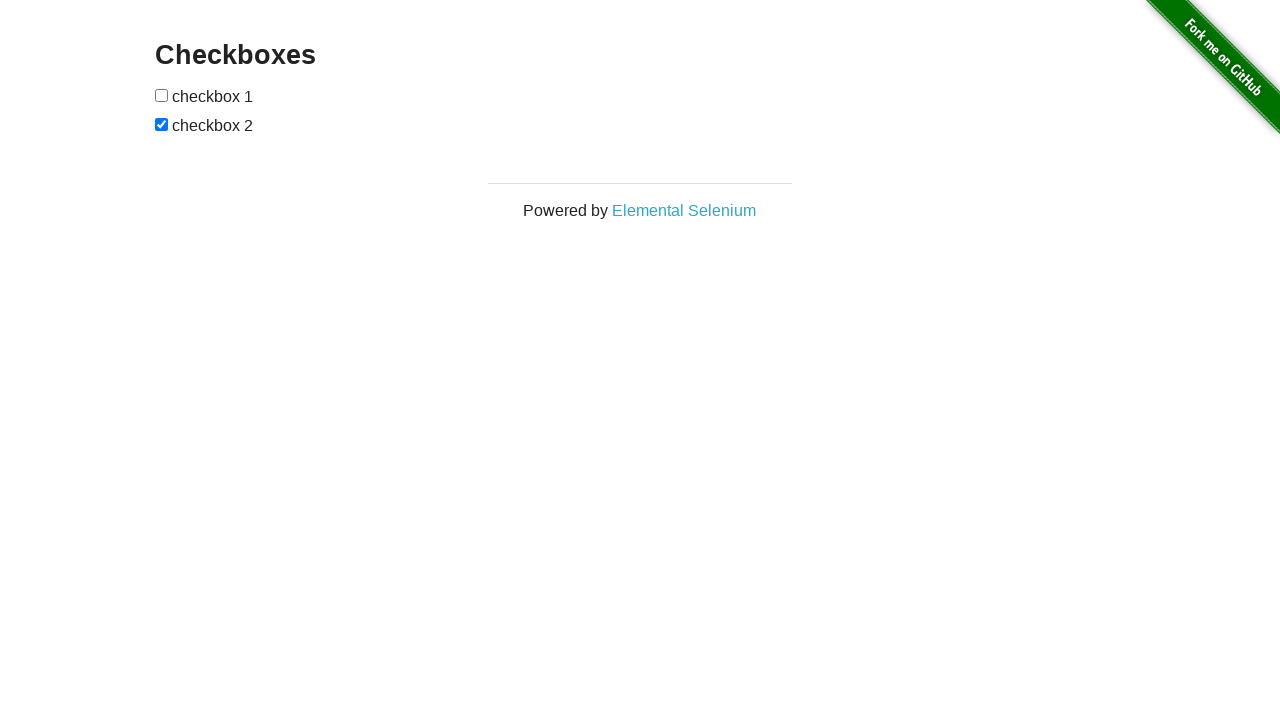

Clicked first checkbox to select it at (162, 95) on xpath=//*[@id='checkboxes']/input[1]
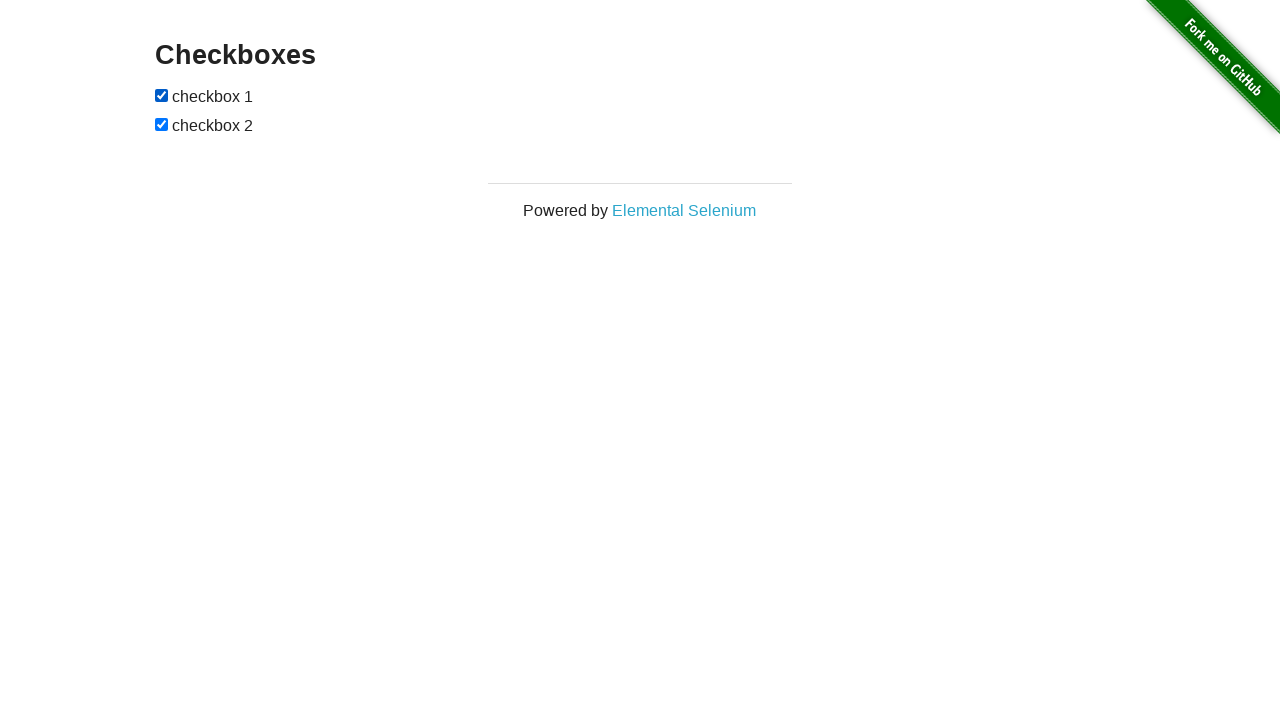

Second checkbox is already checked
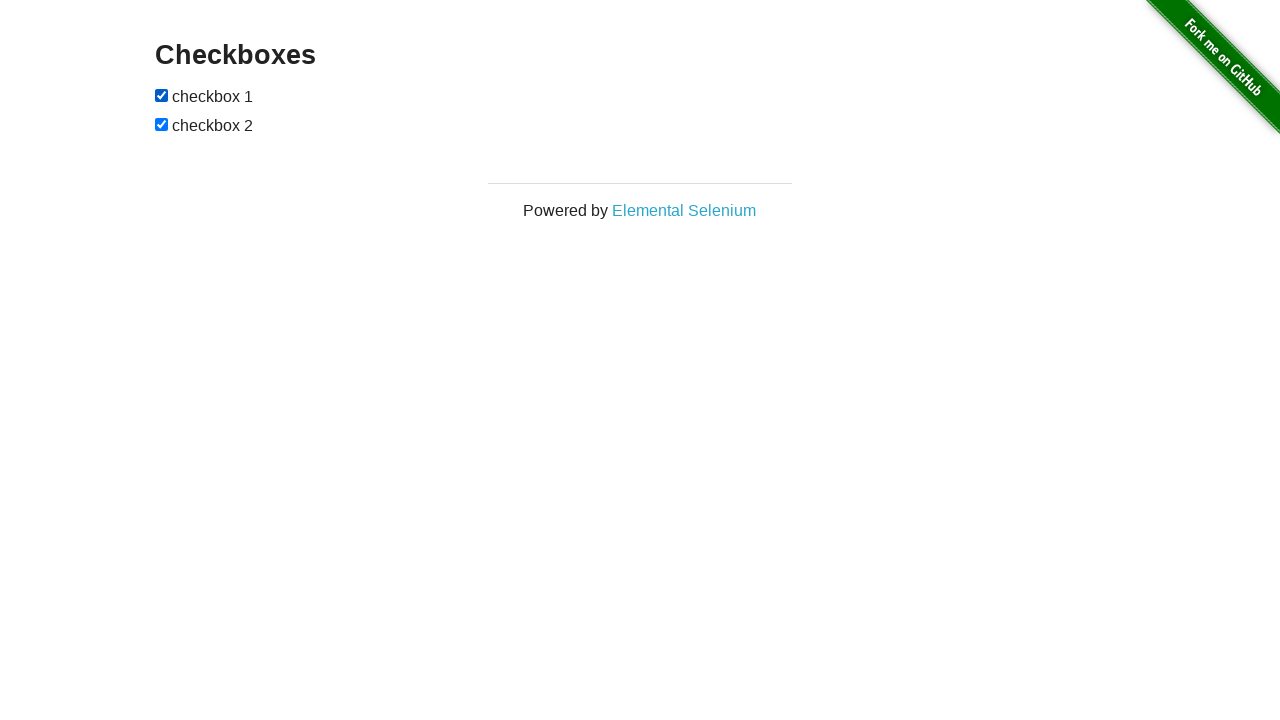

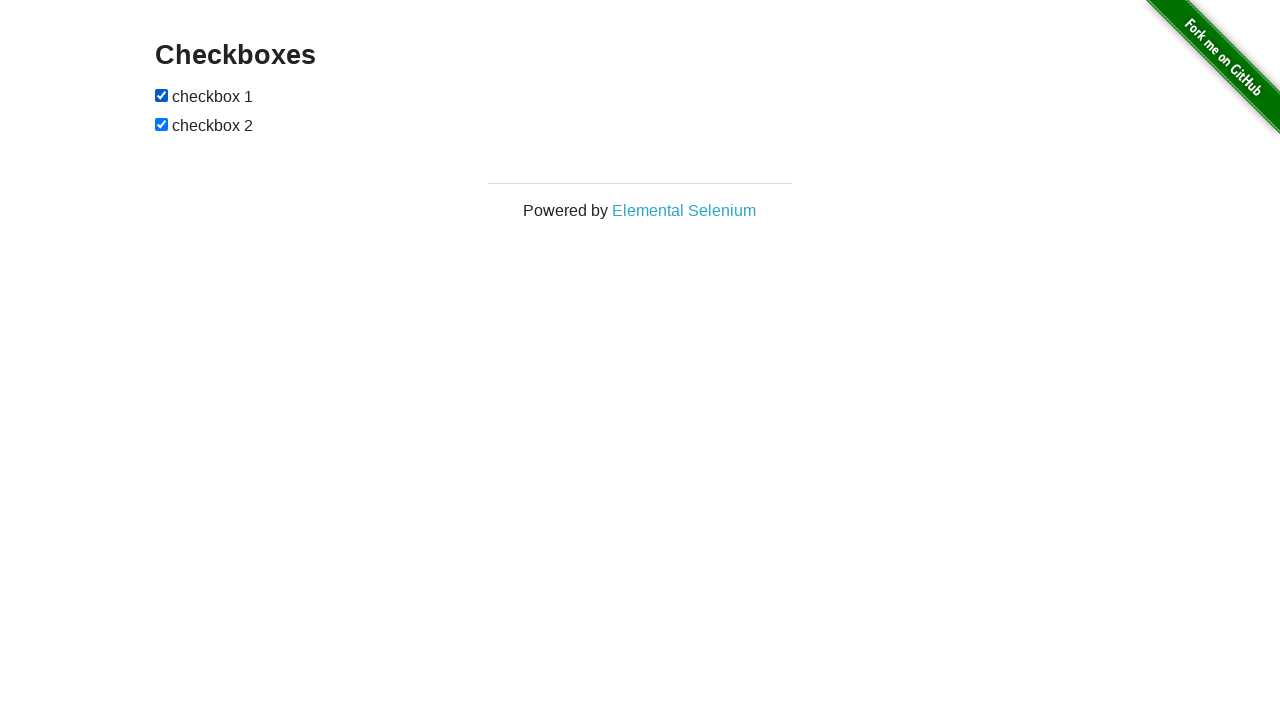